Navigates to a page with dynamically loading images and waits for the landscape image to become visible

Starting URL: https://bonigarcia.dev/selenium-webdriver-java/loading-images.html

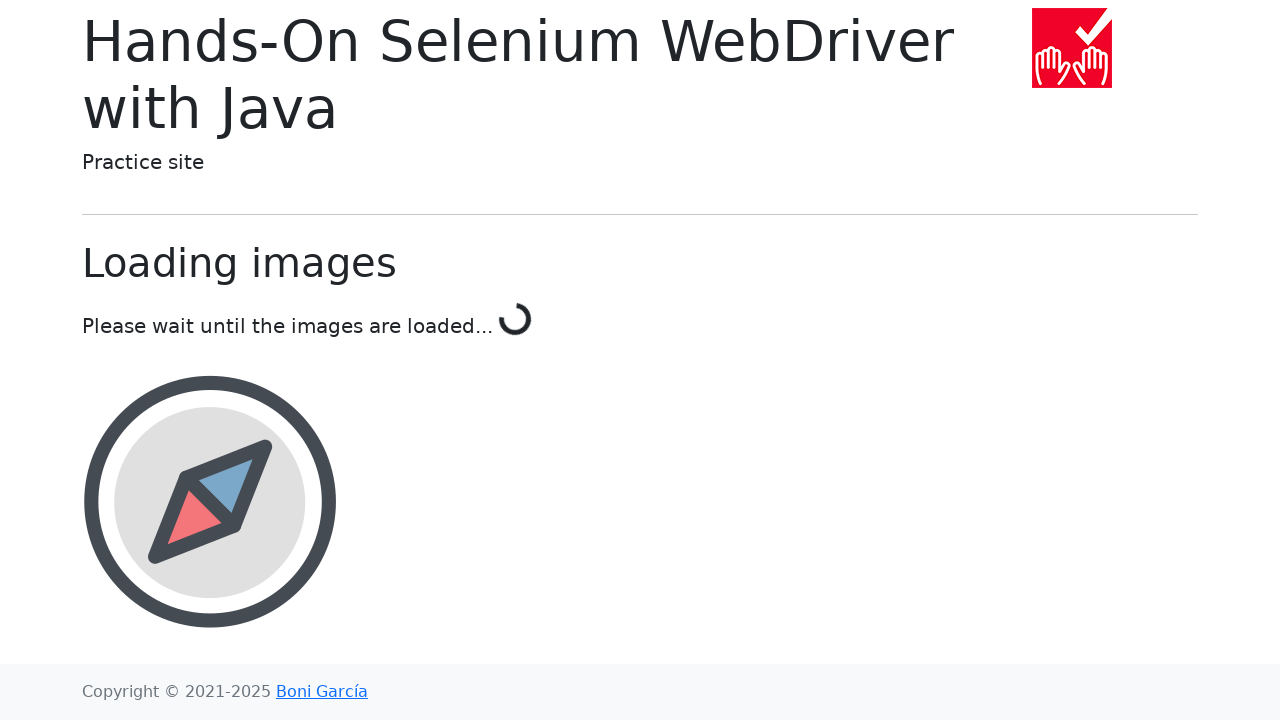

Navigated to loading-images.html page
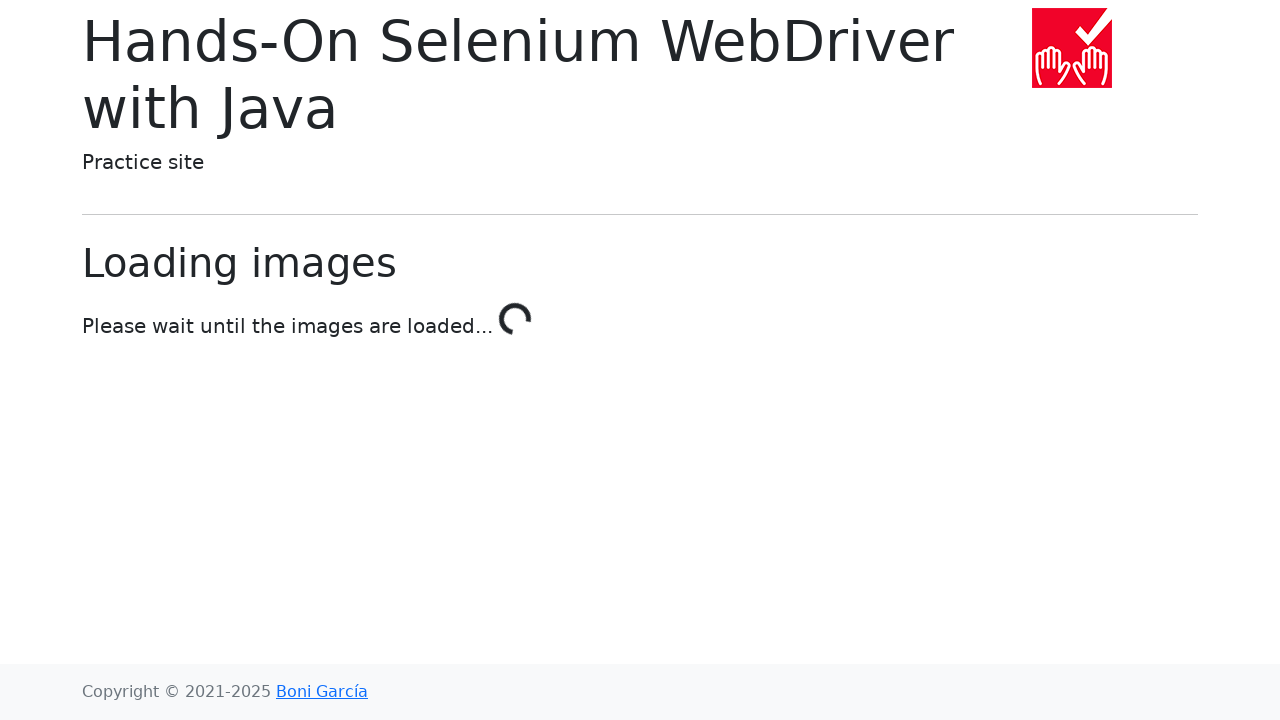

Landscape image became visible
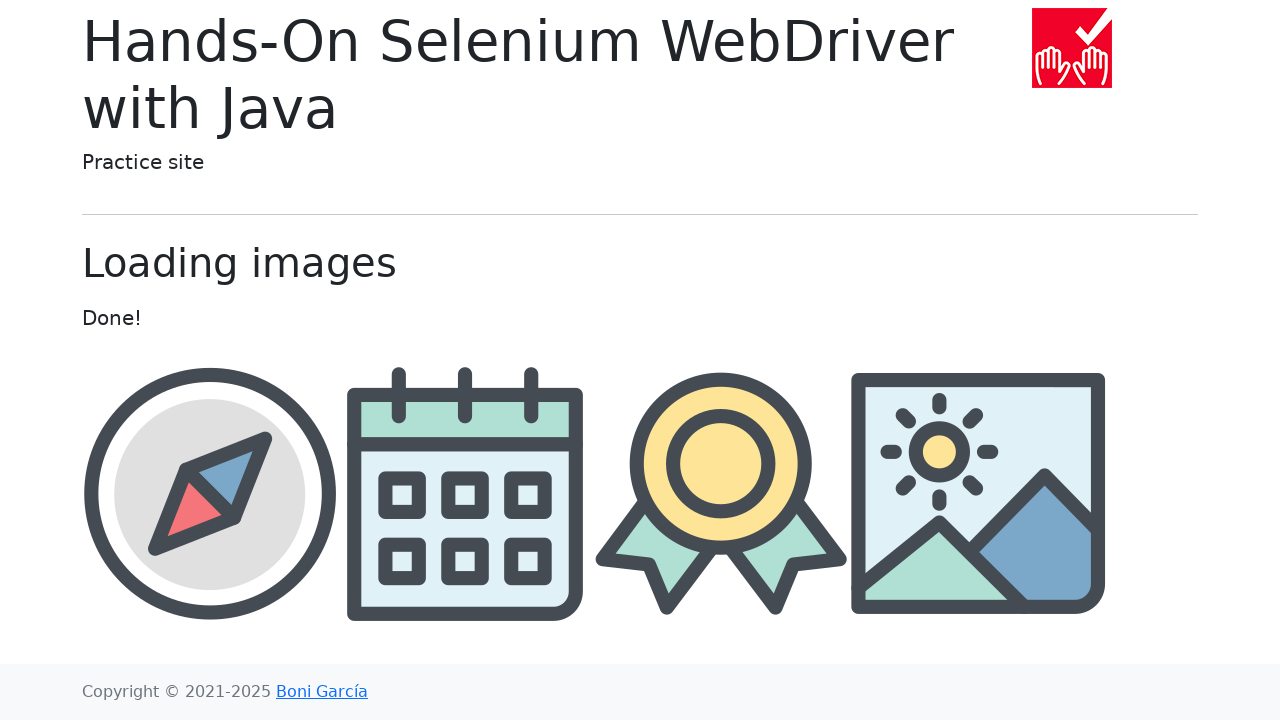

Images loaded in the image container
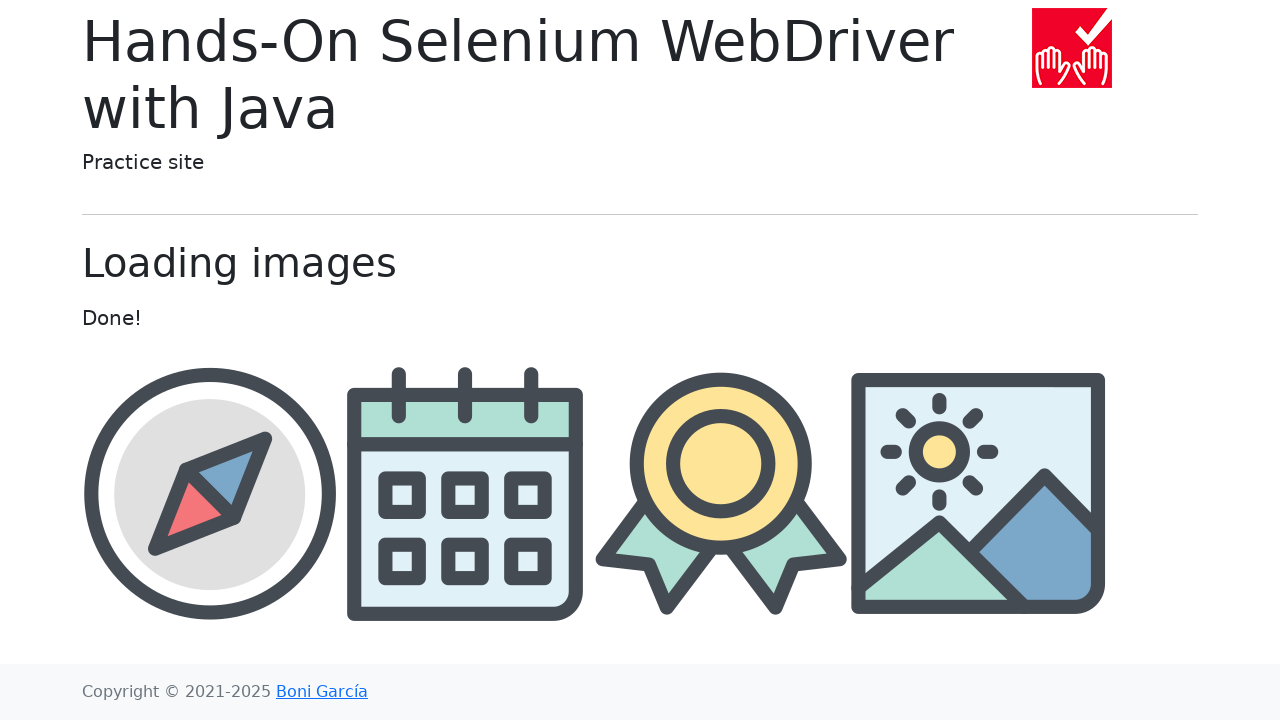

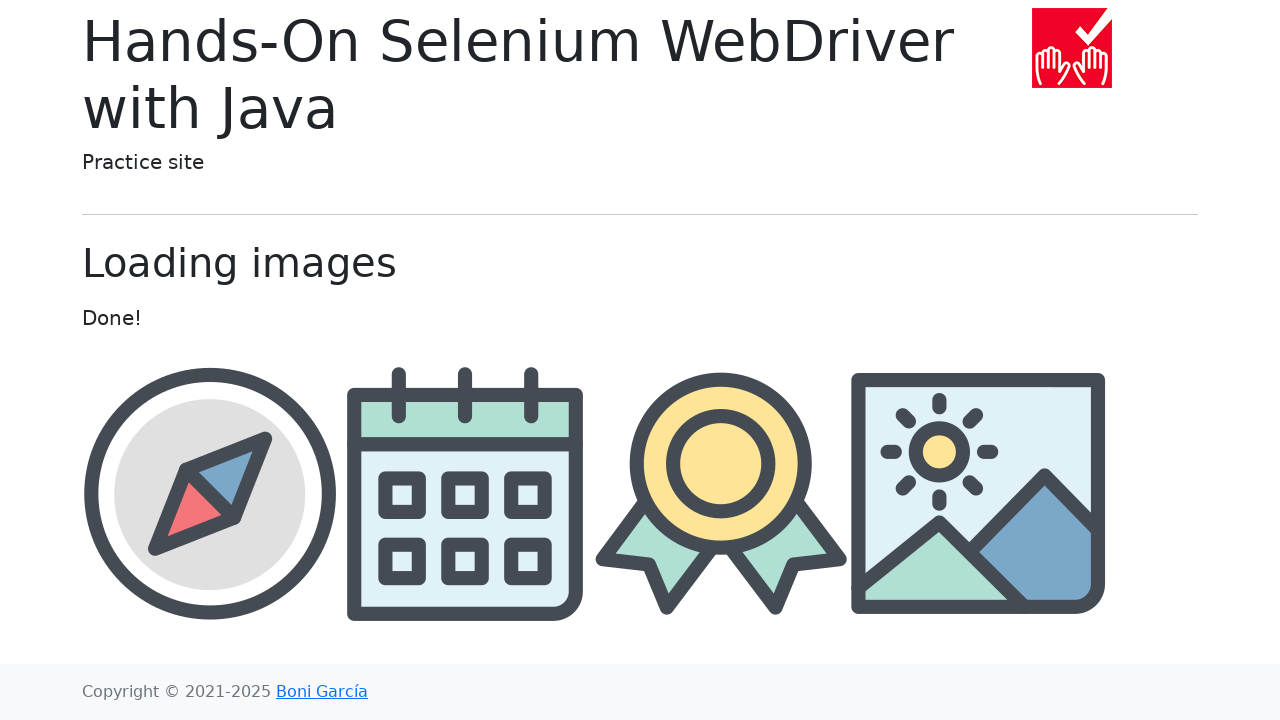